Tests click functionality by clicking a button and validating the result text appears

Starting URL: https://www.techglobal-training.com/frontend/actions

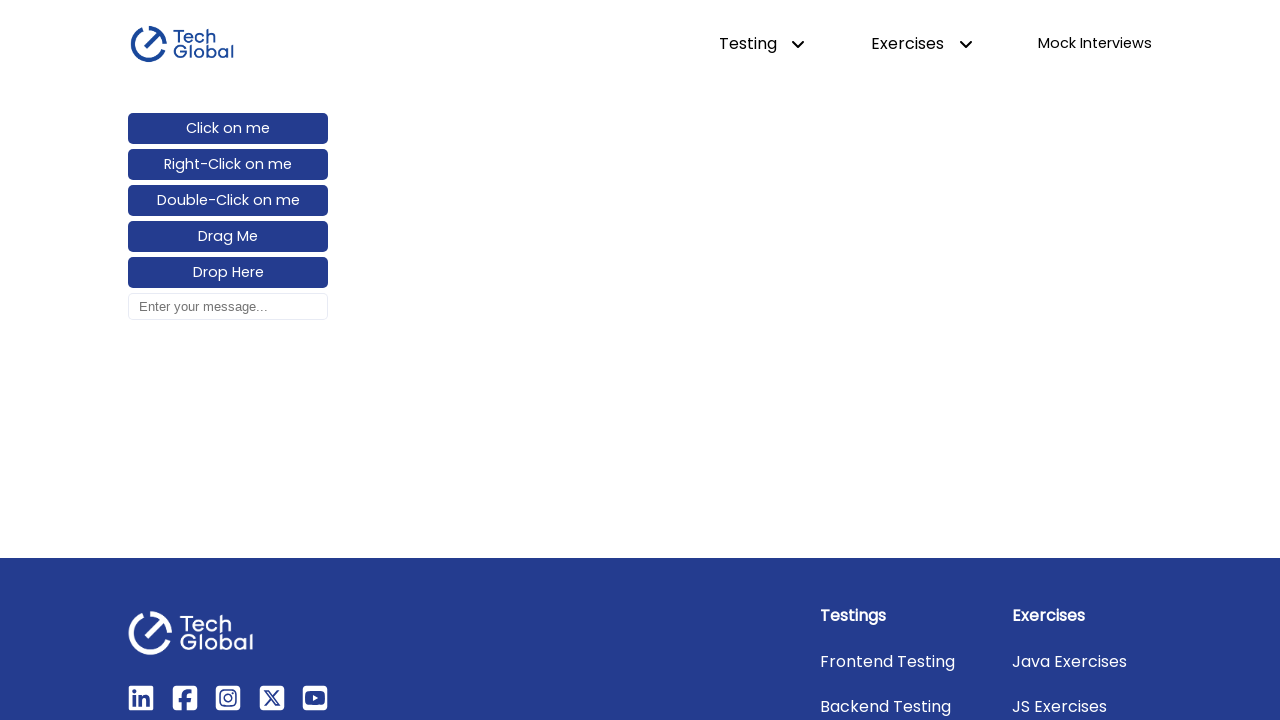

Clicked the 'Click on me' button at (228, 129) on #click
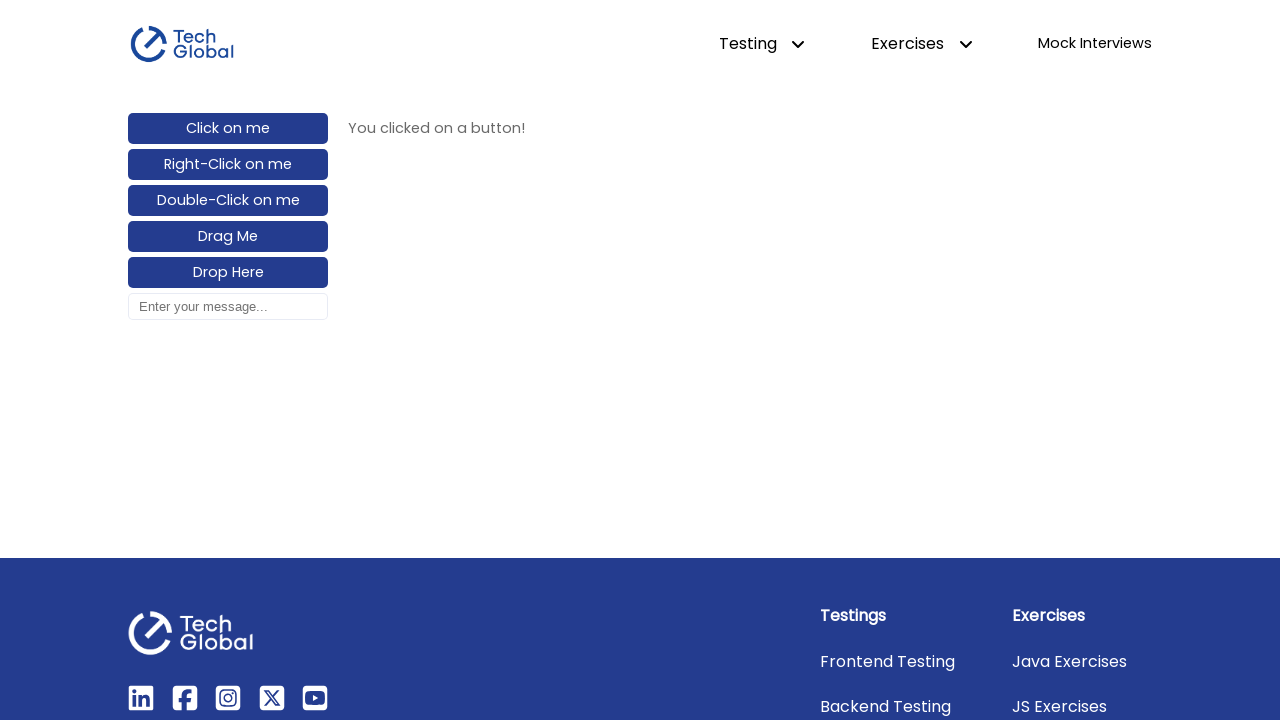

Retrieved result text from #click_result element
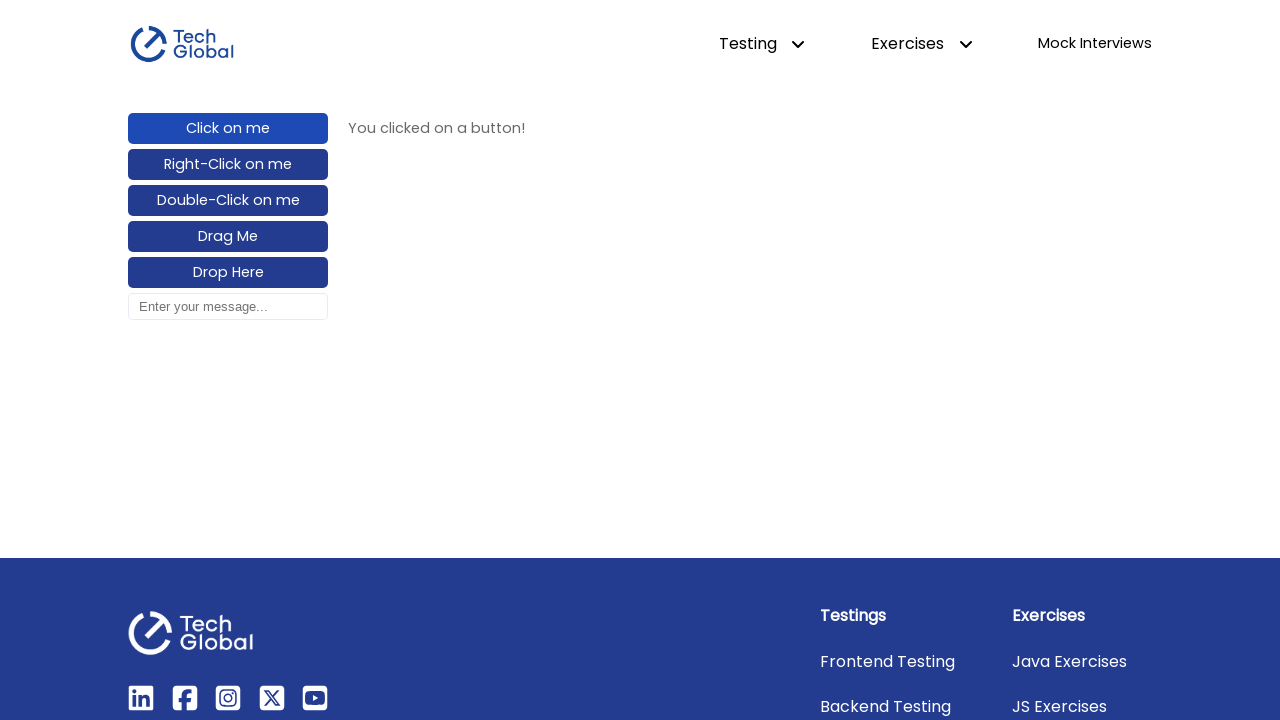

Validated result text equals 'You clicked on a button!'
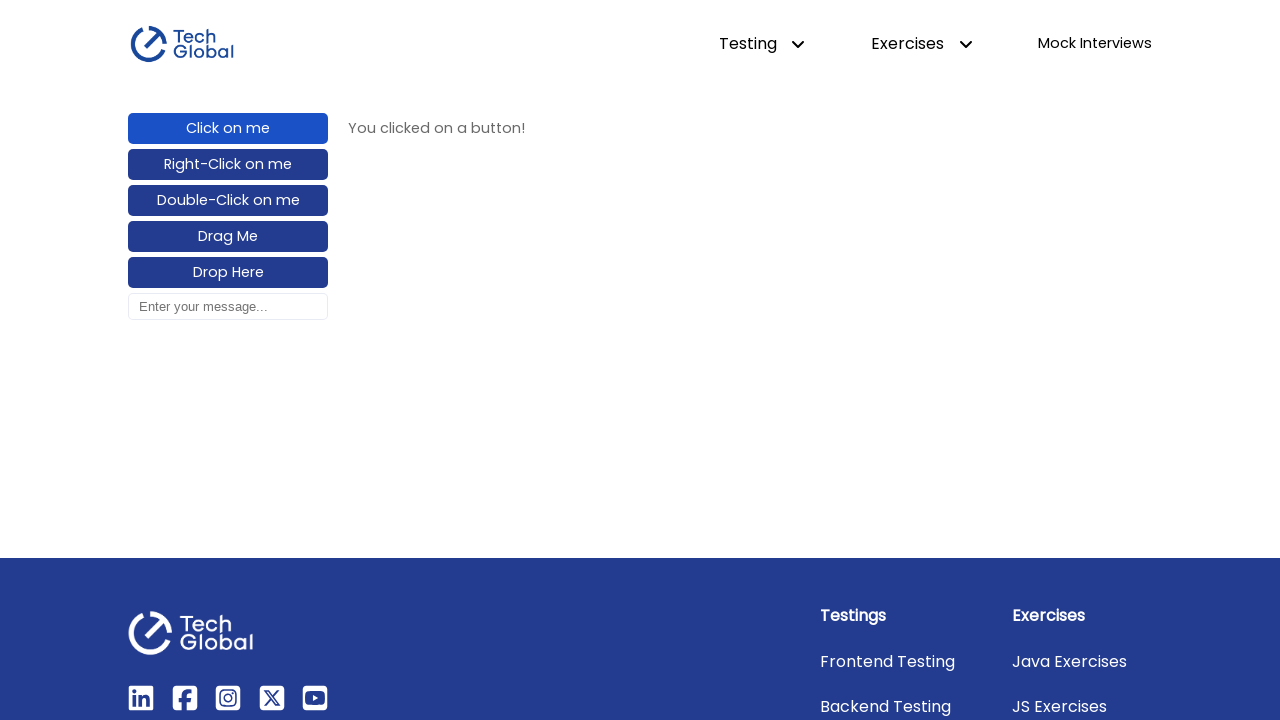

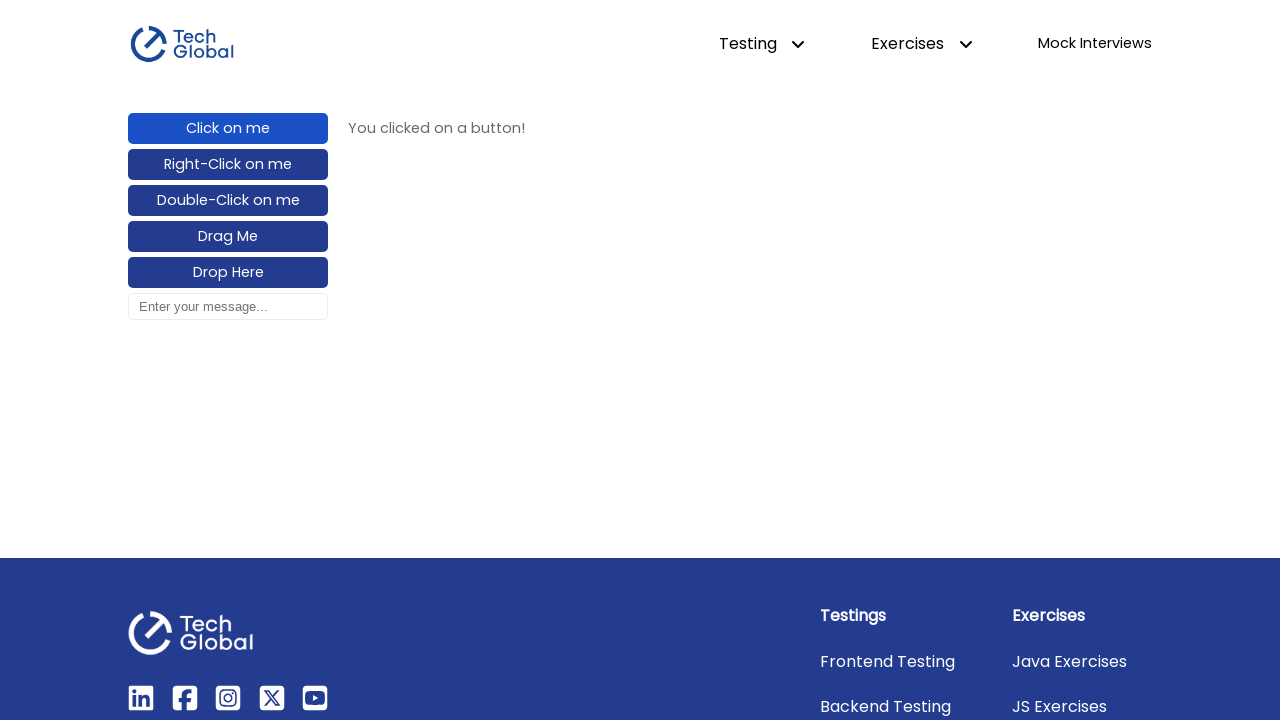